Tests navigation through Jenkins documentation by clicking through Documentation, Installing Jenkins, and Windows links

Starting URL: https://www.jenkins.io/

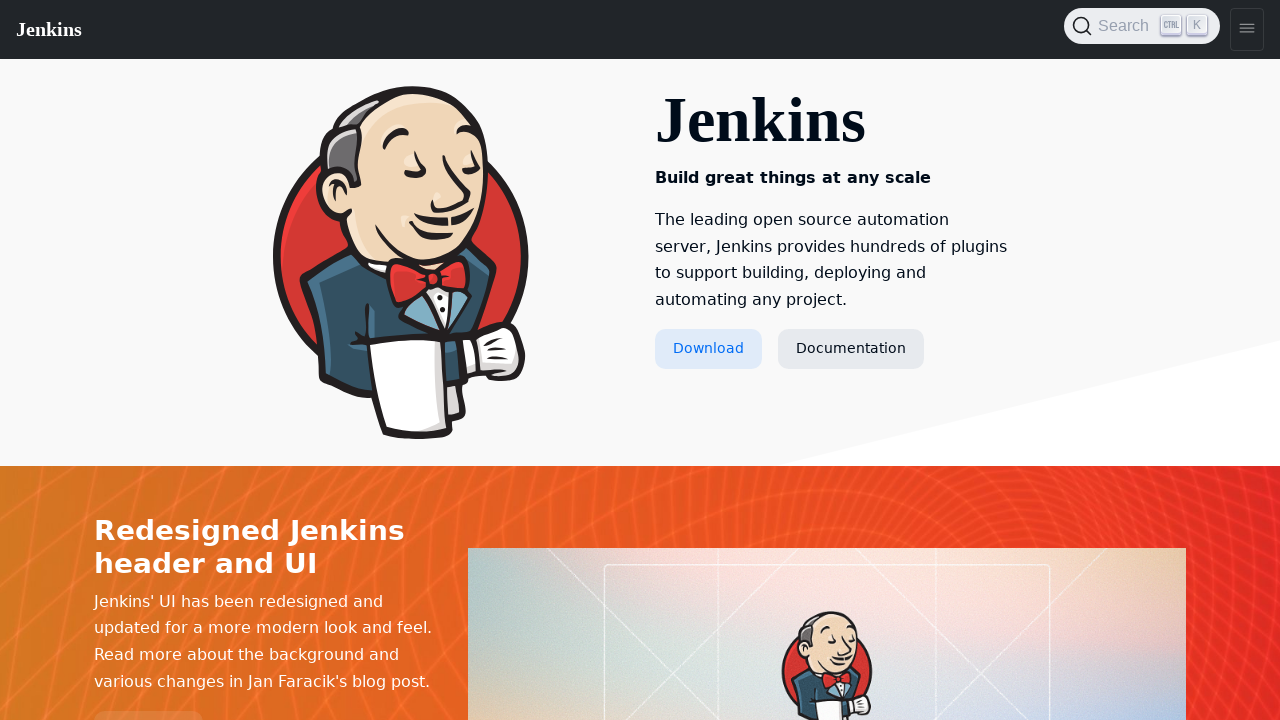

Clicked Documentation link at (851, 349) on text=Documentation
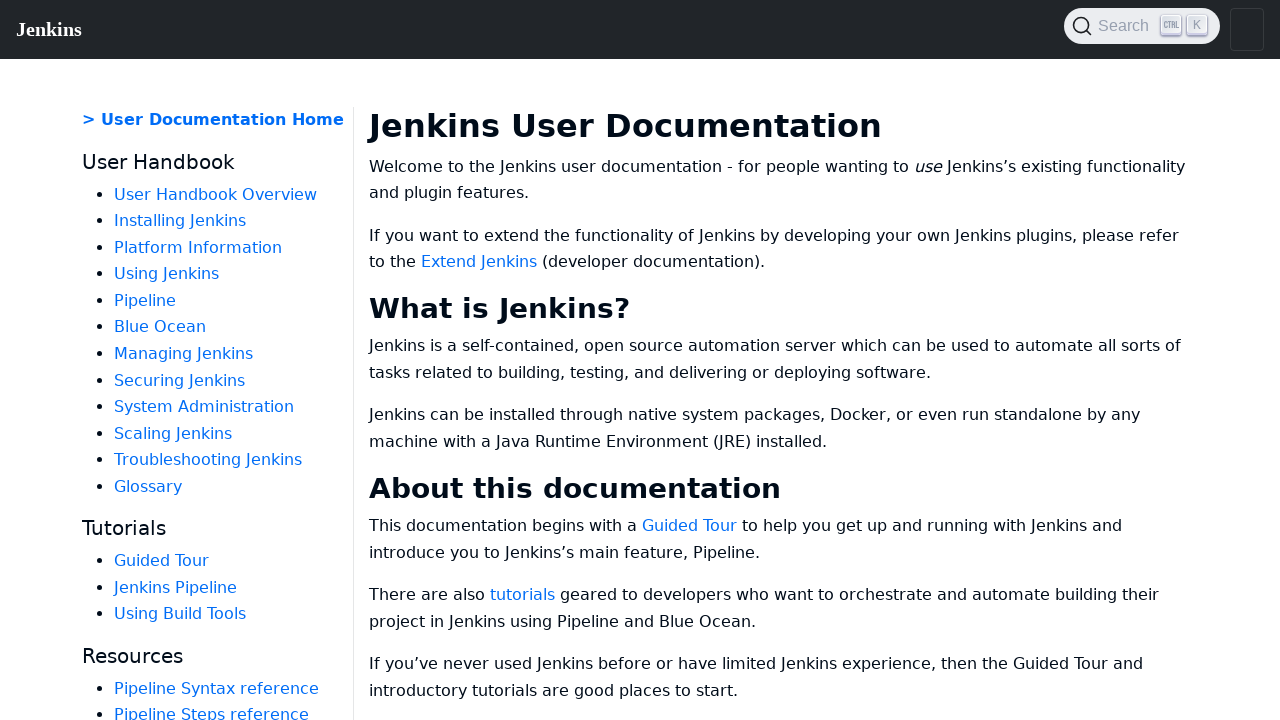

Clicked Installing Jenkins link at (180, 221) on text=Installing Jenkins
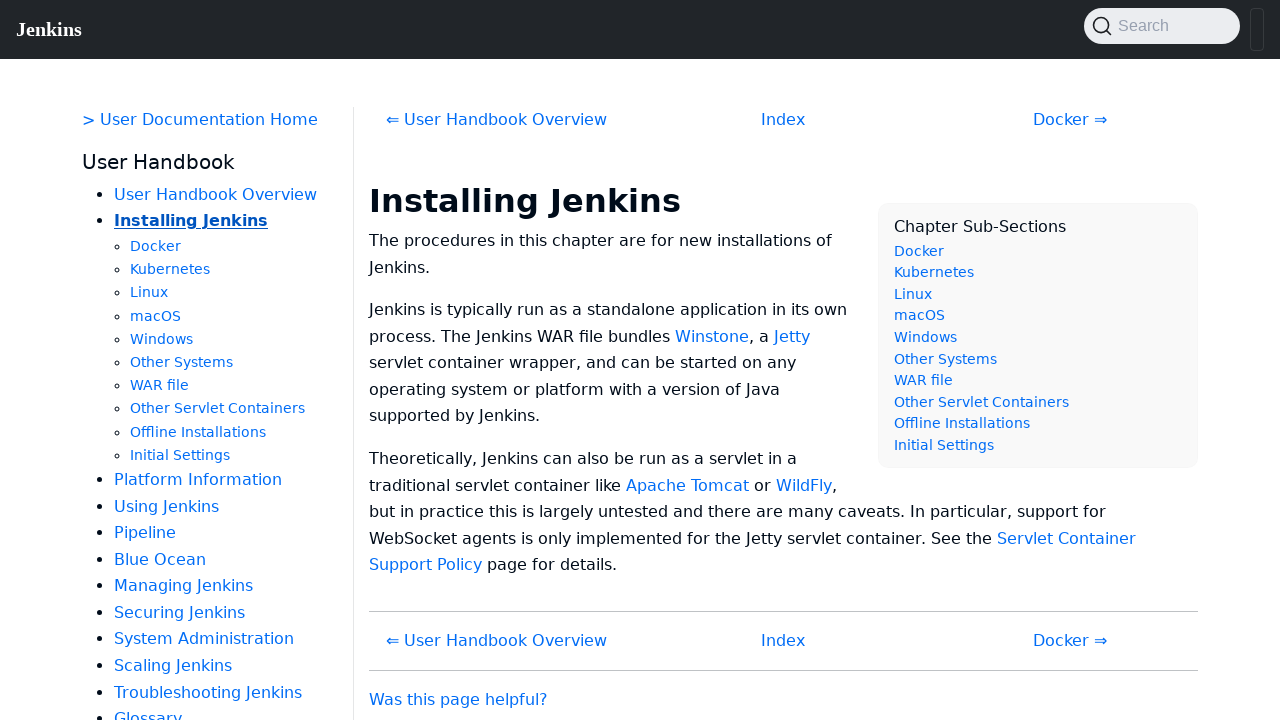

Clicked Windows link at (162, 339) on text=Windows
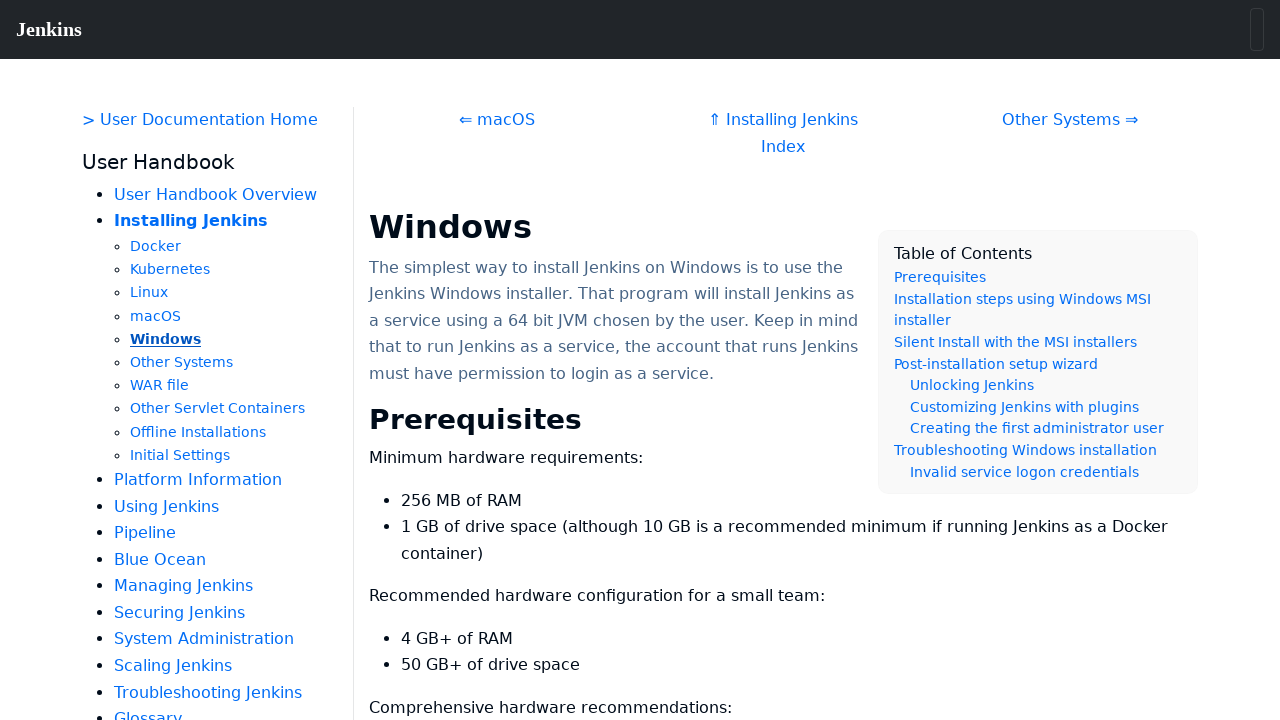

Content loaded - waited for .hdlist1 selector
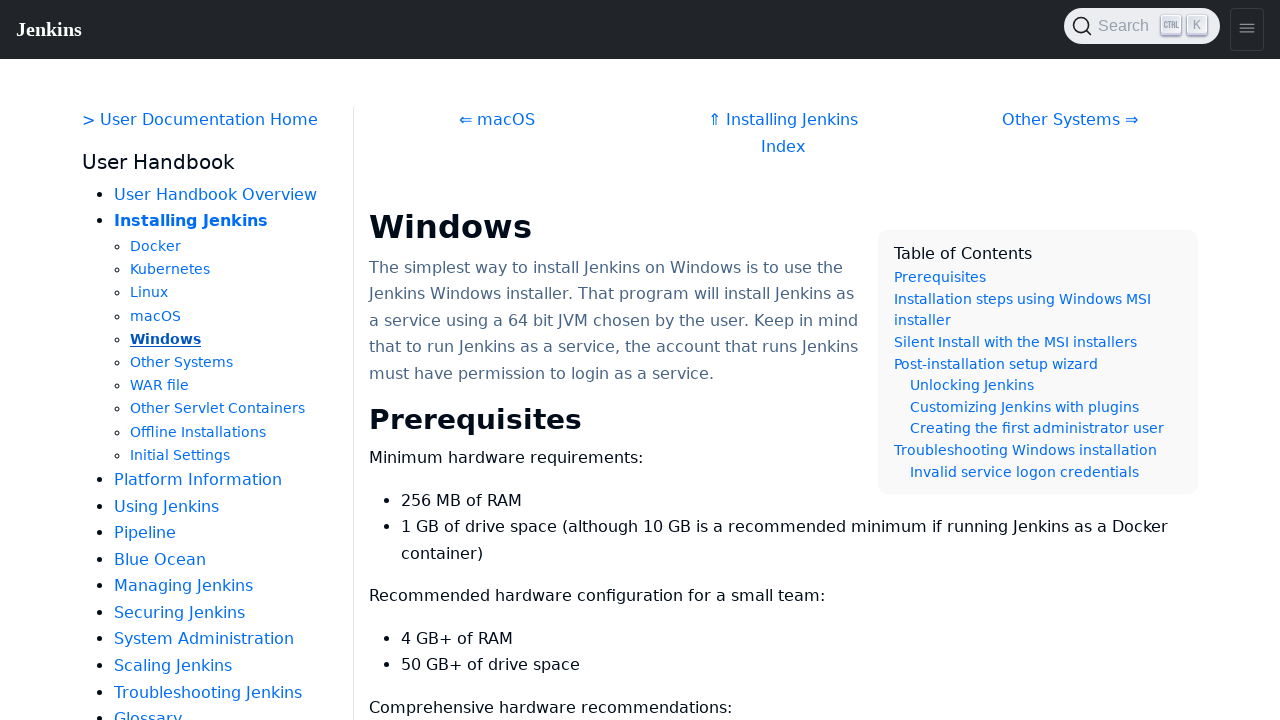

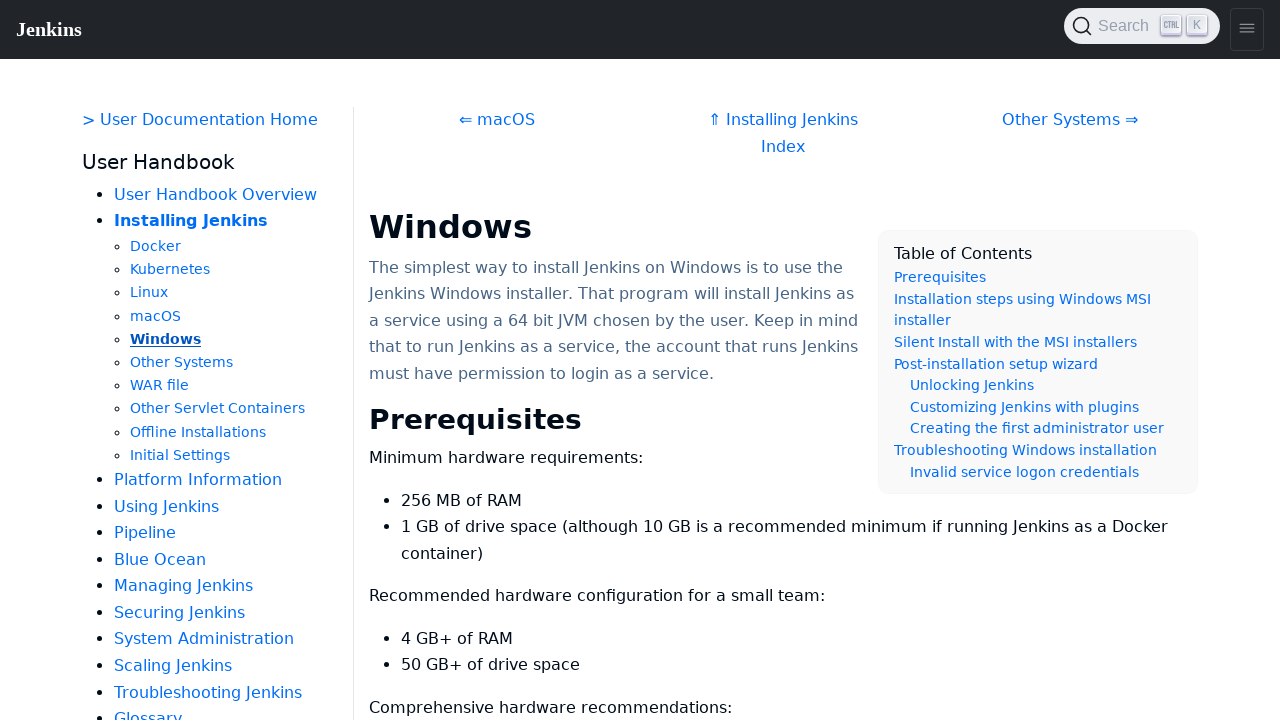